Tests a math challenge form by reading a value from the page, calculating the answer using a mathematical formula (log of absolute value of 12*sin(x)), filling in the result, checking required checkboxes, and submitting the form.

Starting URL: http://suninjuly.github.io/math.html

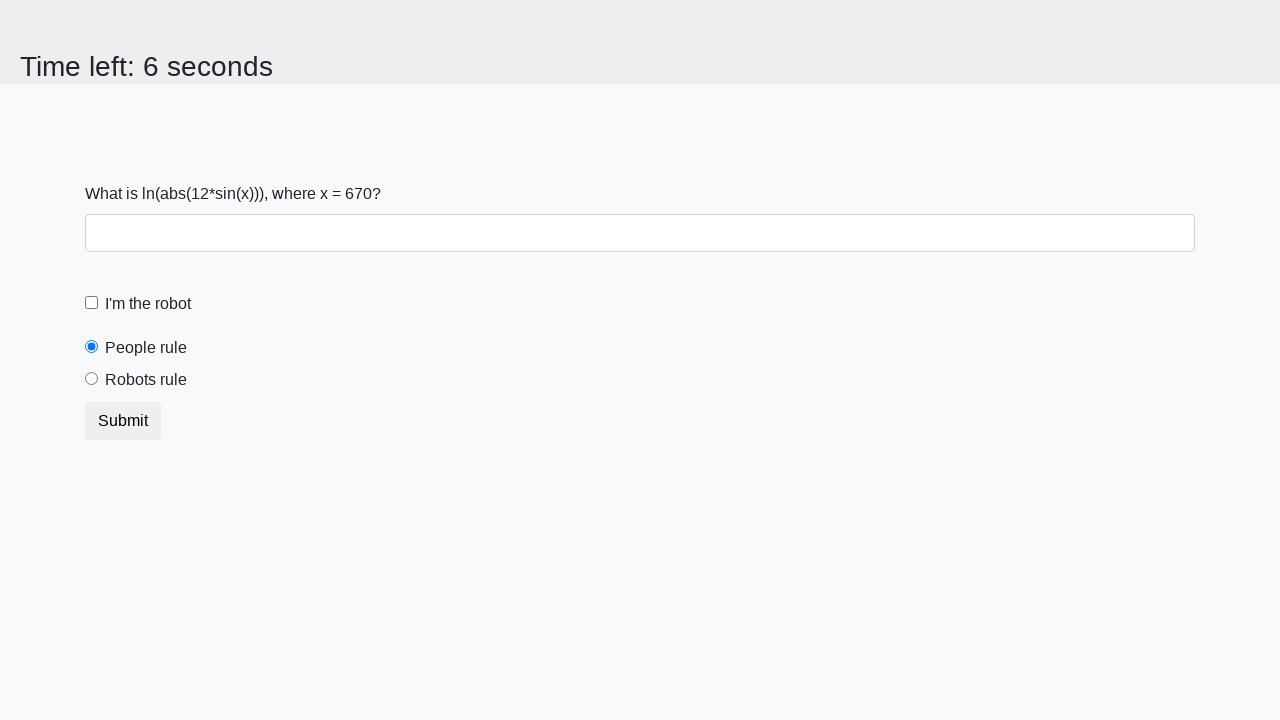

Located the x value input element
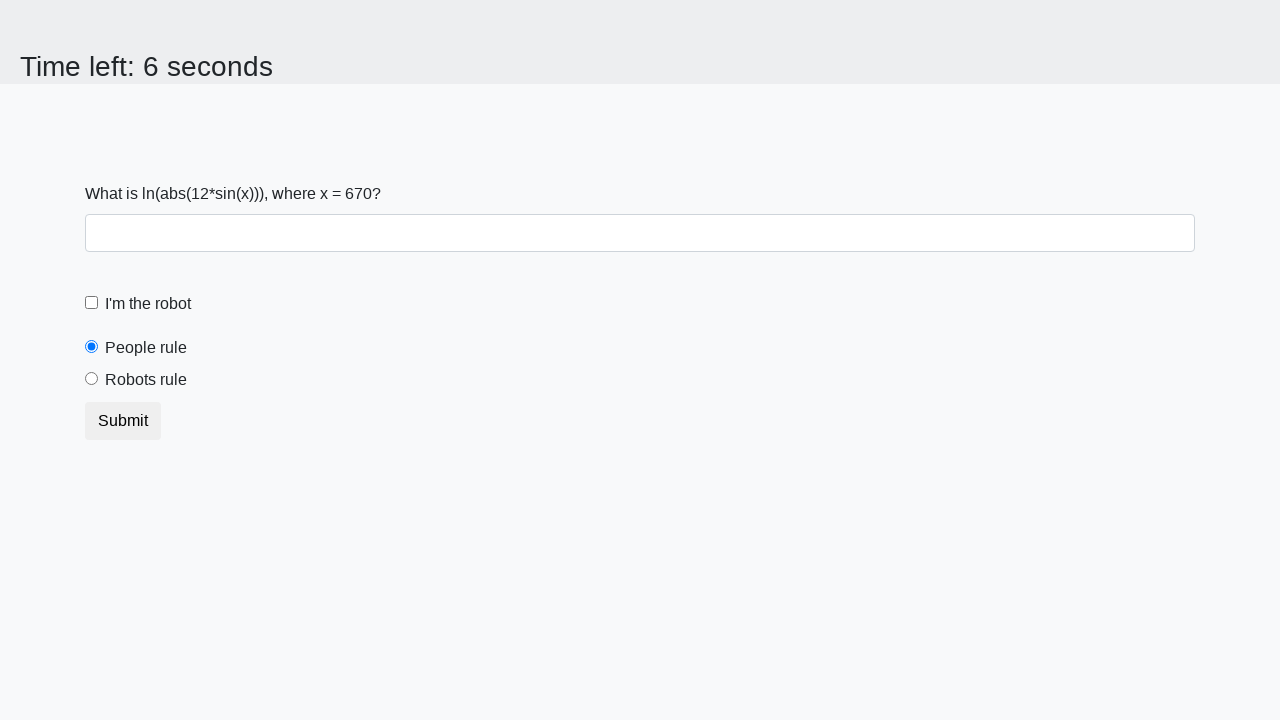

Retrieved x value from page: 670
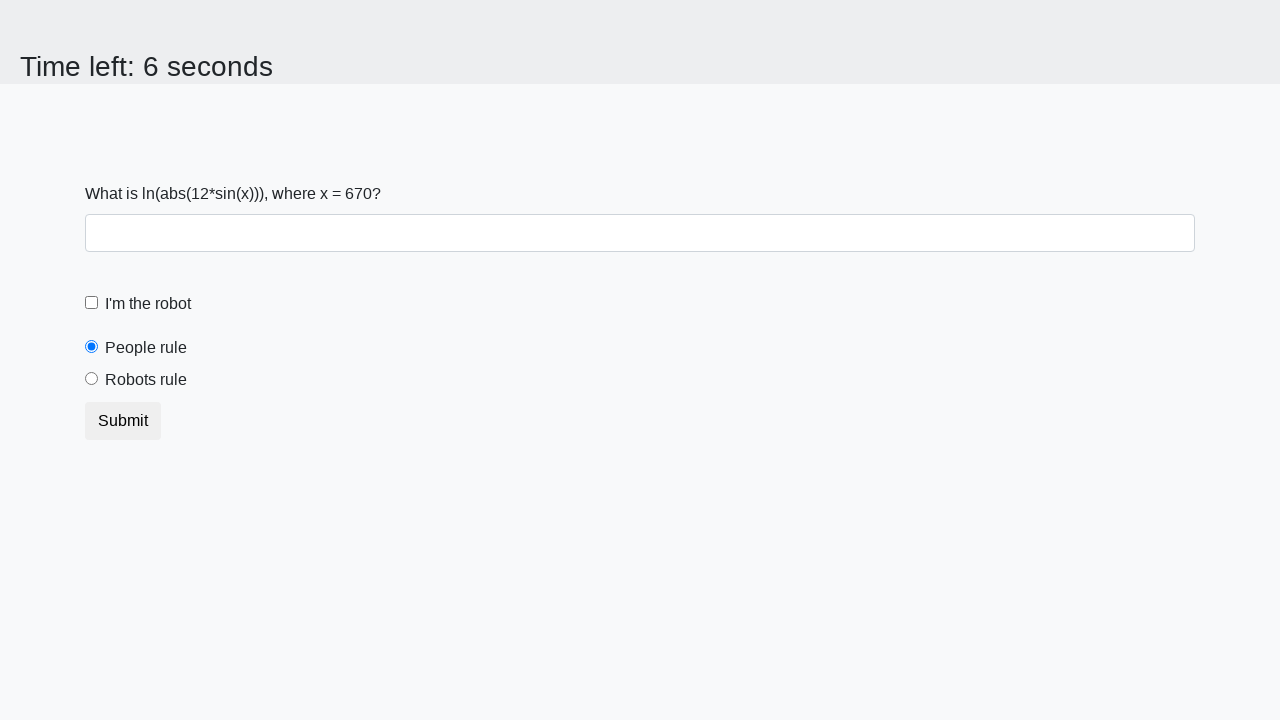

Calculated answer using formula log(abs(12*sin(670))): 2.1907414310299287
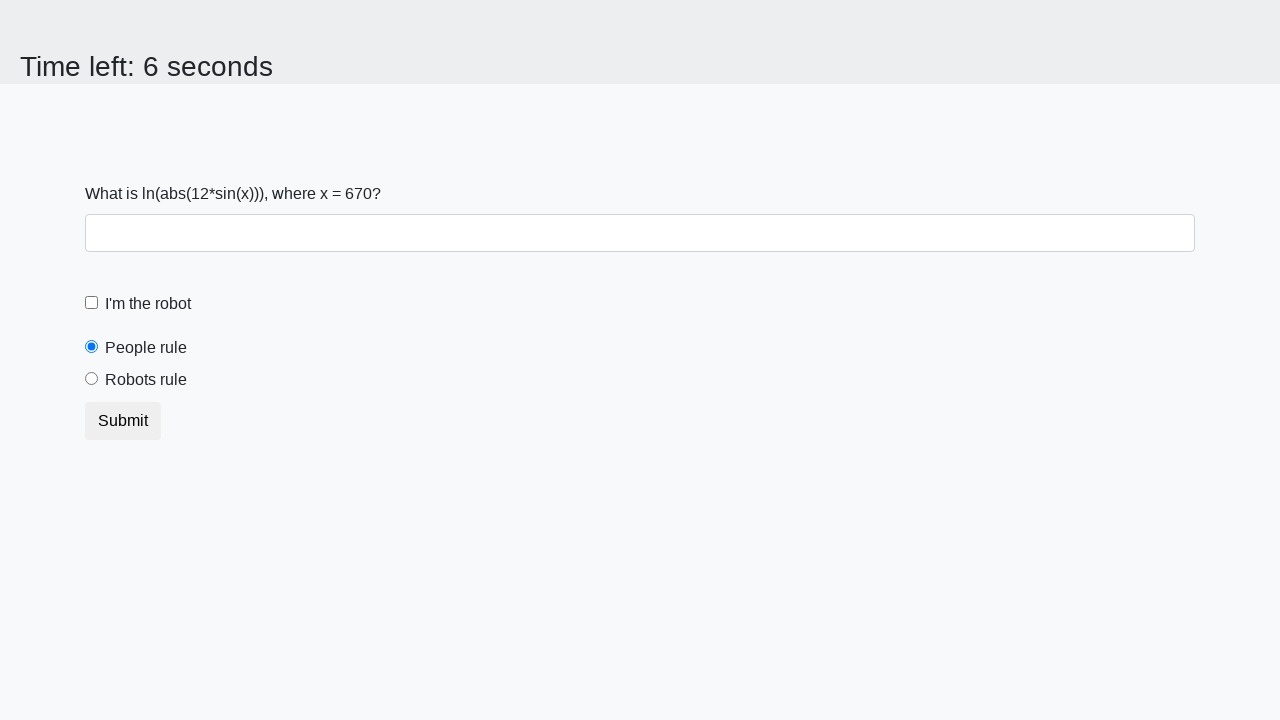

Filled answer field with calculated value: 2.1907414310299287 on #answer
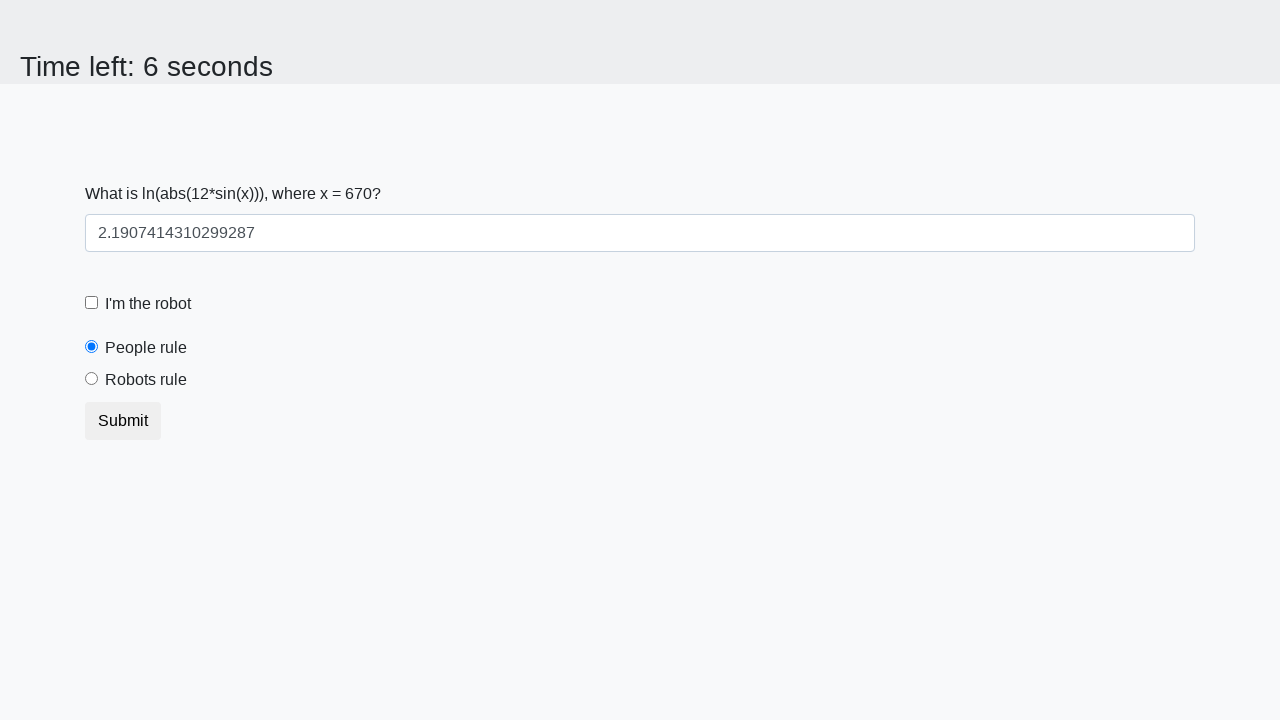

Clicked robot checkbox at (92, 303) on #robotCheckbox
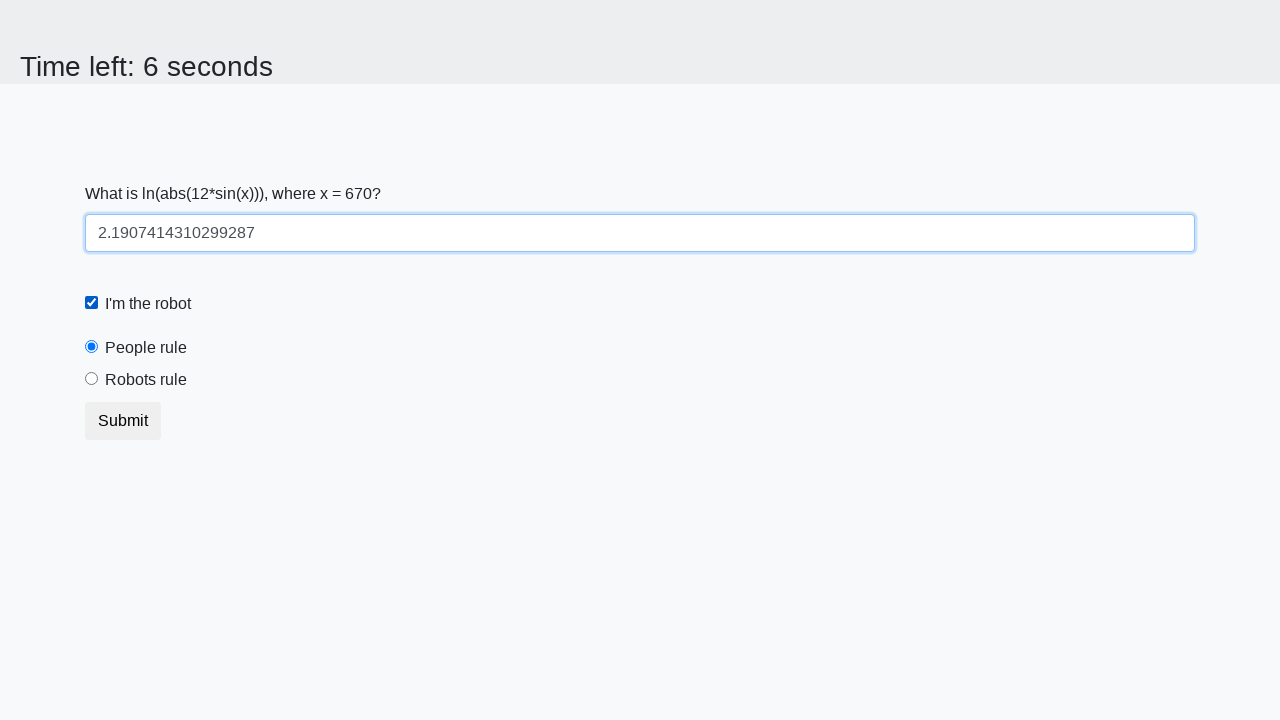

Clicked robots rule checkbox at (92, 379) on #robotsRule
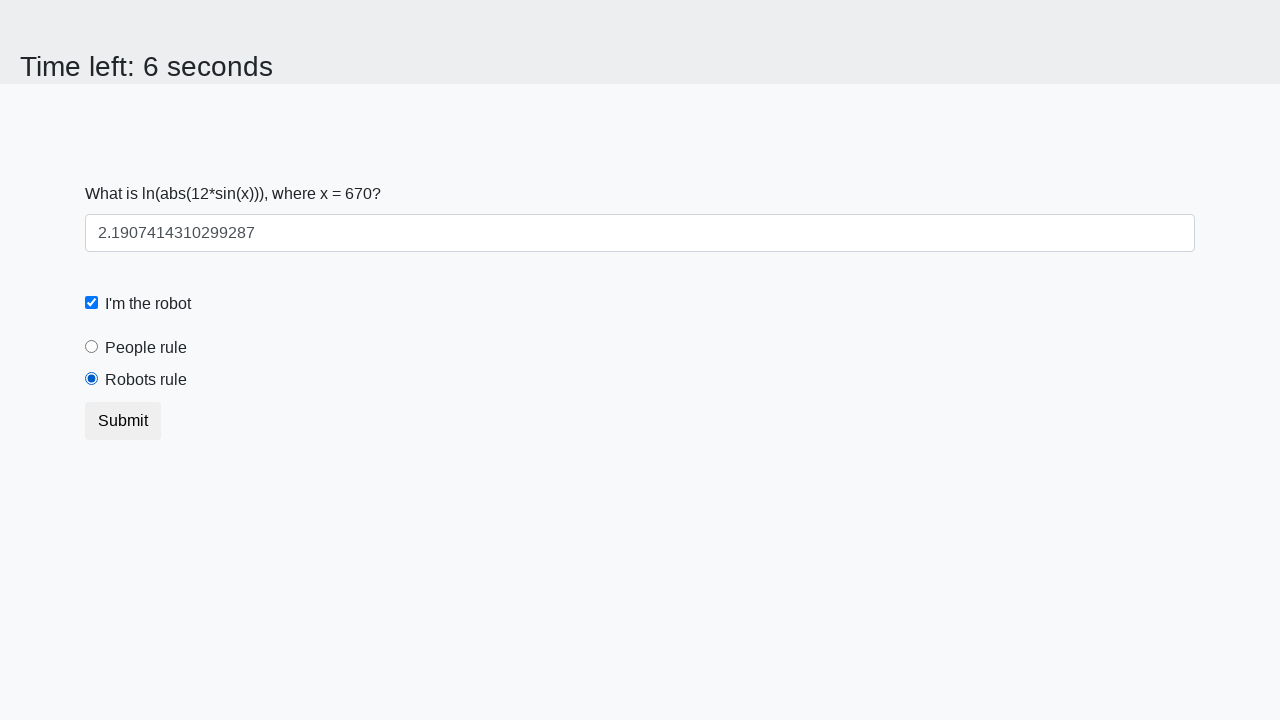

Clicked submit button to submit the math challenge form at (123, 421) on button.btn
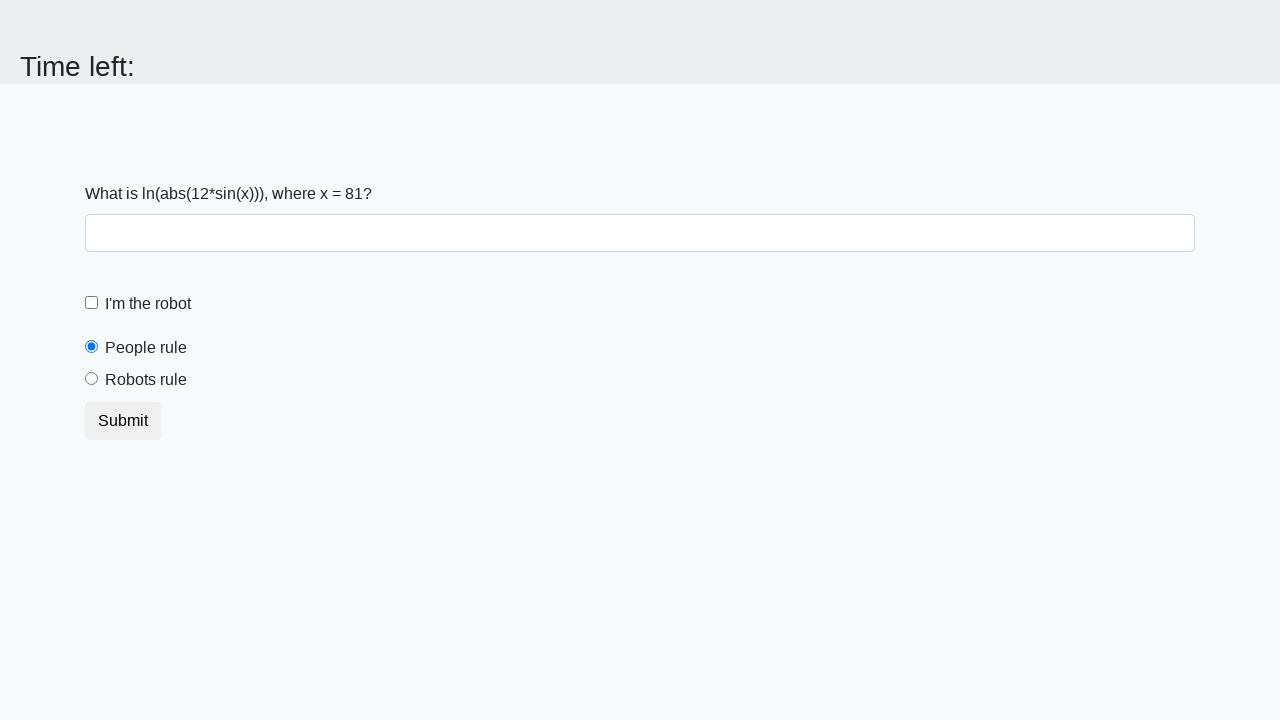

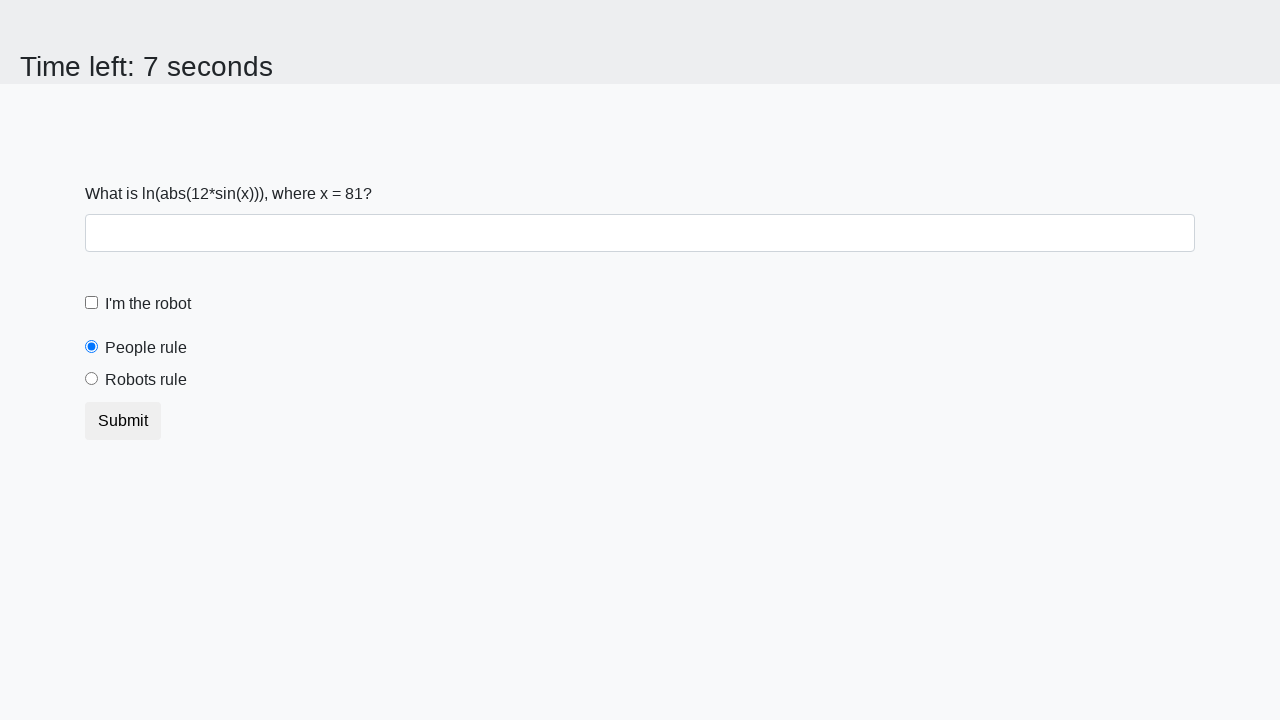